Navigates to a demo automation testing site and clicks the "Skip sign in" button to bypass the sign-in prompt.

Starting URL: http://demo.automationtesting.in/

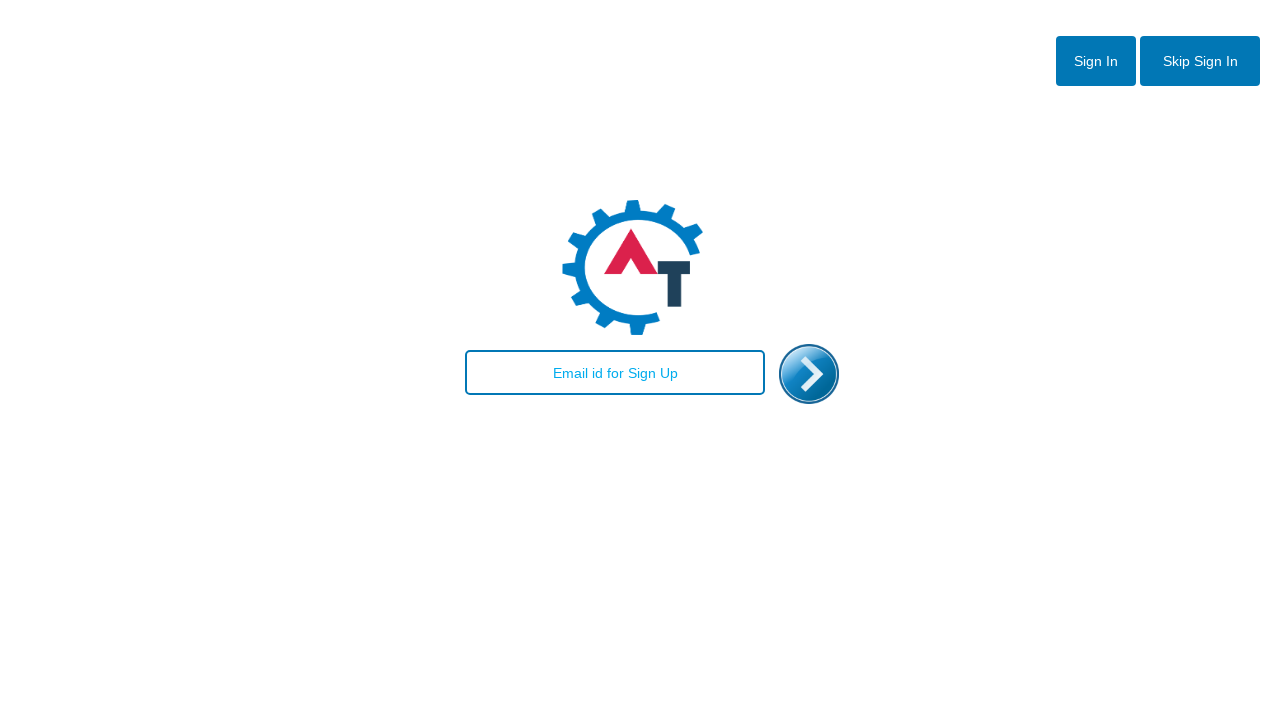

Navigated to demo automation testing site
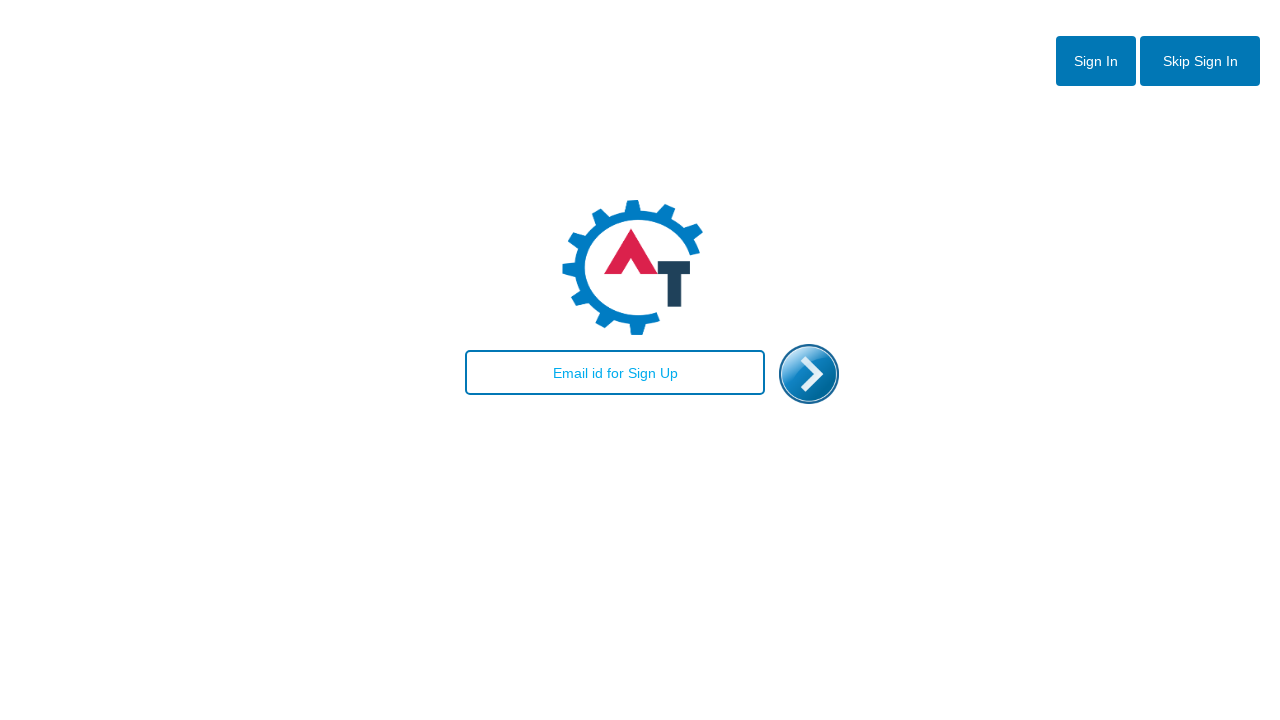

Clicked 'Skip sign in' button to bypass sign-in prompt at (1200, 61) on button#btn2
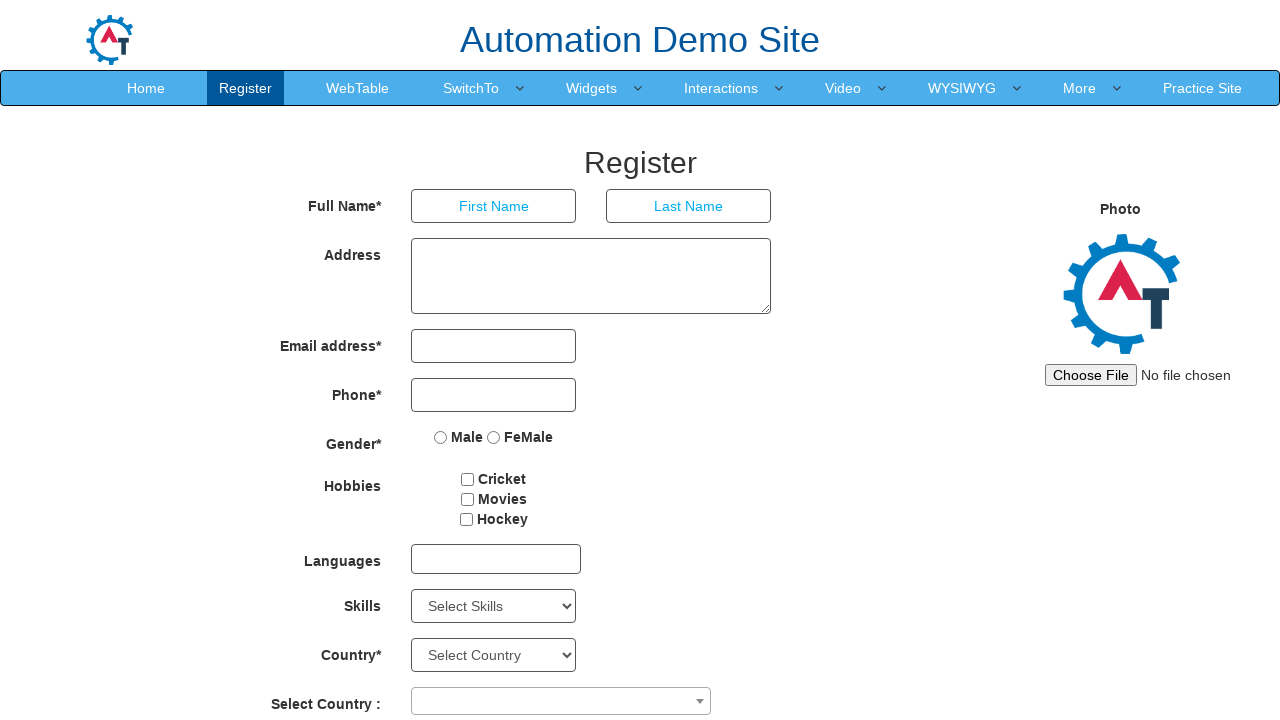

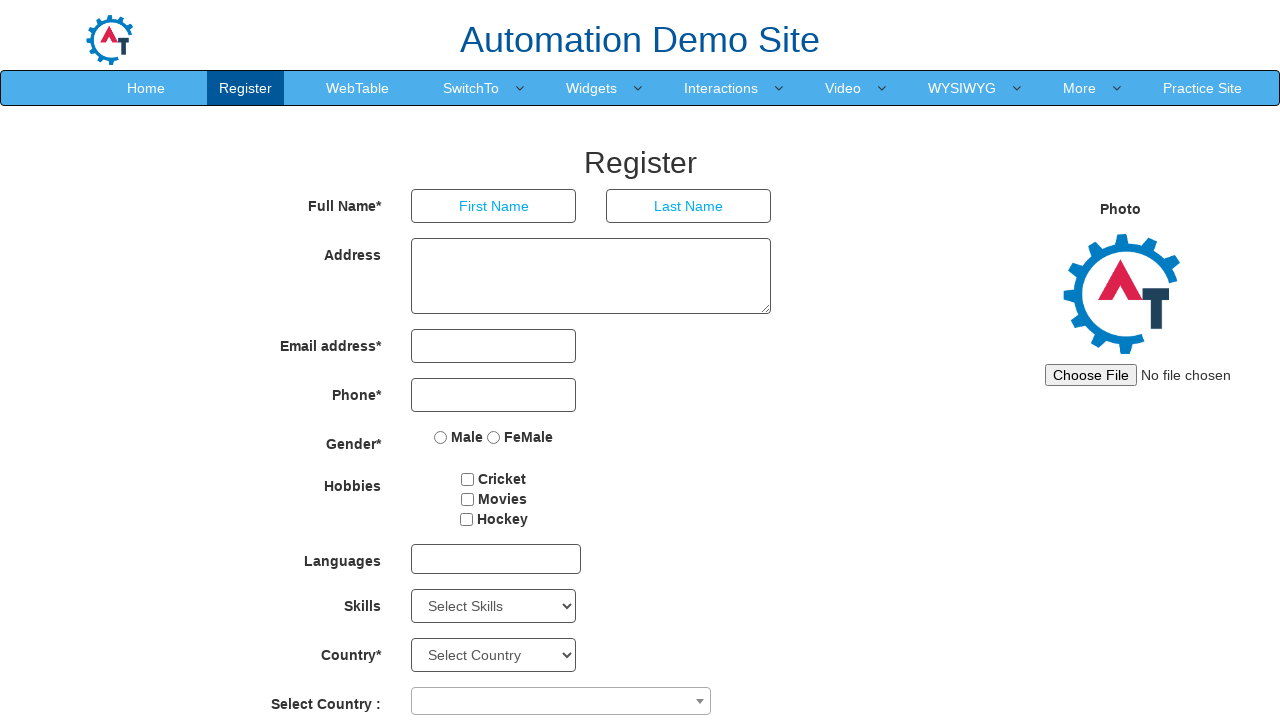